Tests JavaScript alert handling by clicking a button, accepting an alert dialog, reading a value from the page, calculating a logarithmic result, and submitting the answer

Starting URL: http://suninjuly.github.io/alert_accept.html

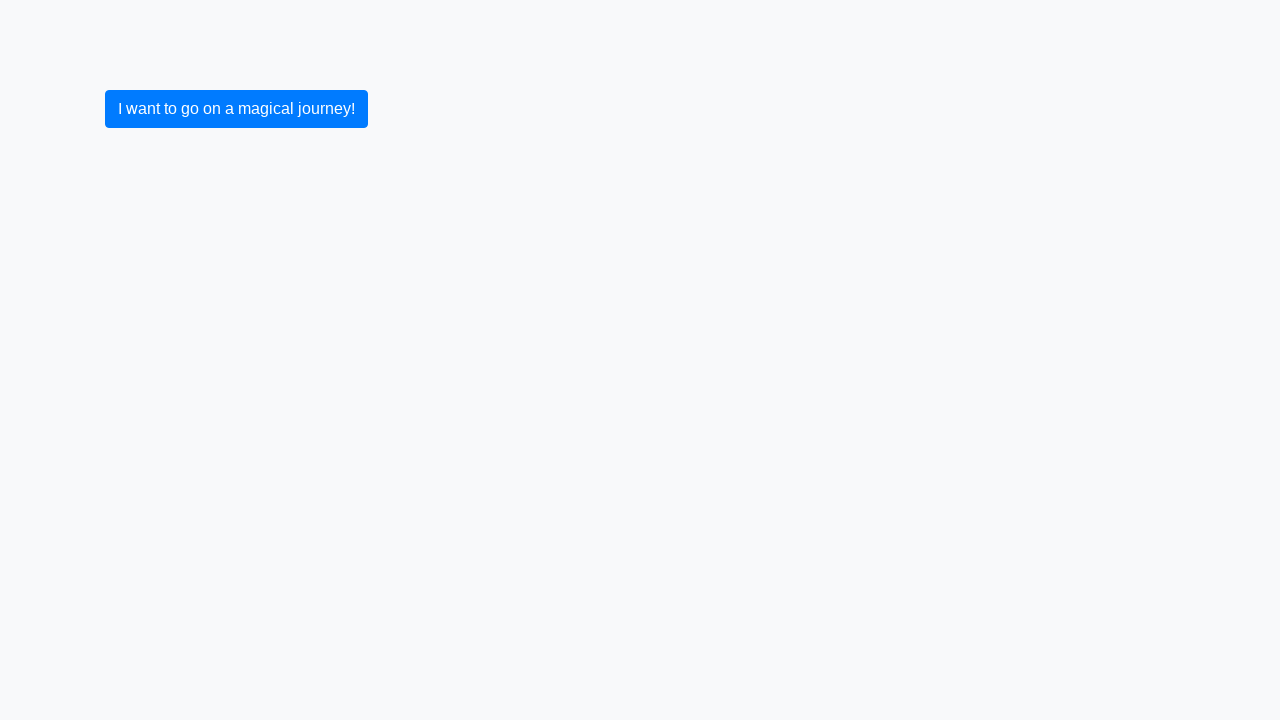

Set up dialog handler to auto-accept alerts
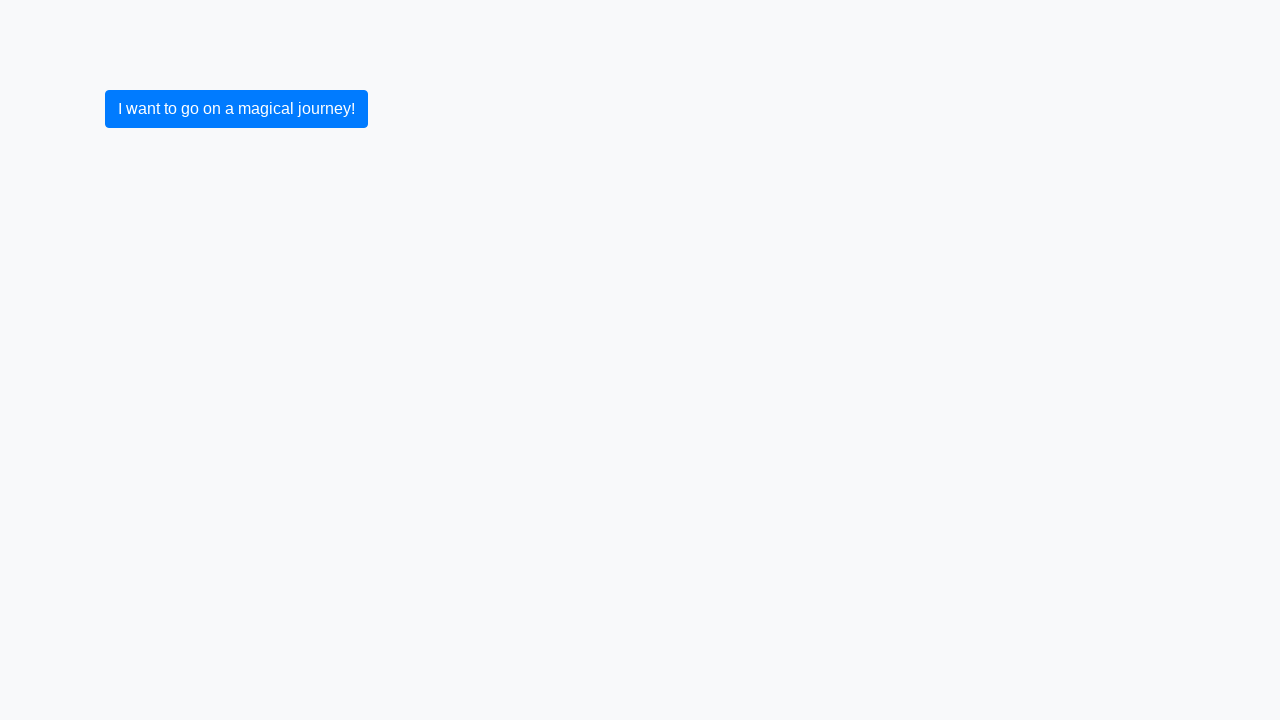

Clicked button to trigger alert dialog at (236, 109) on button.btn
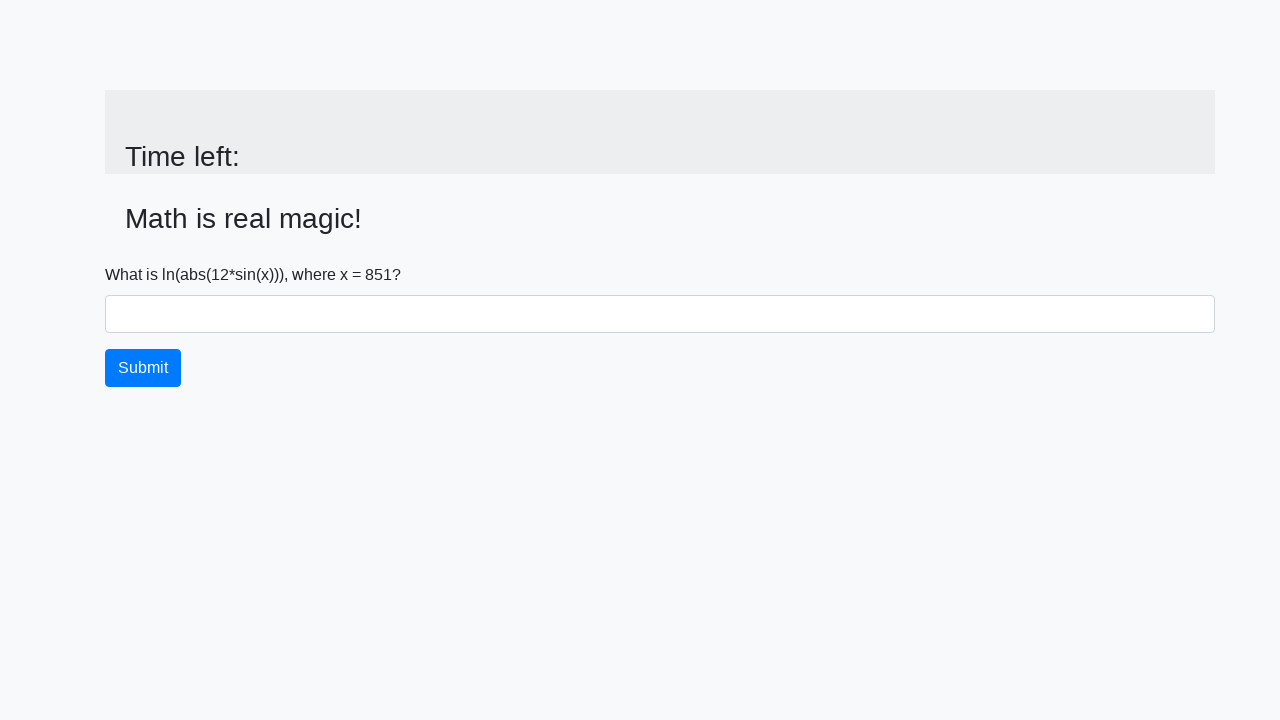

Retrieved input value from page: 851
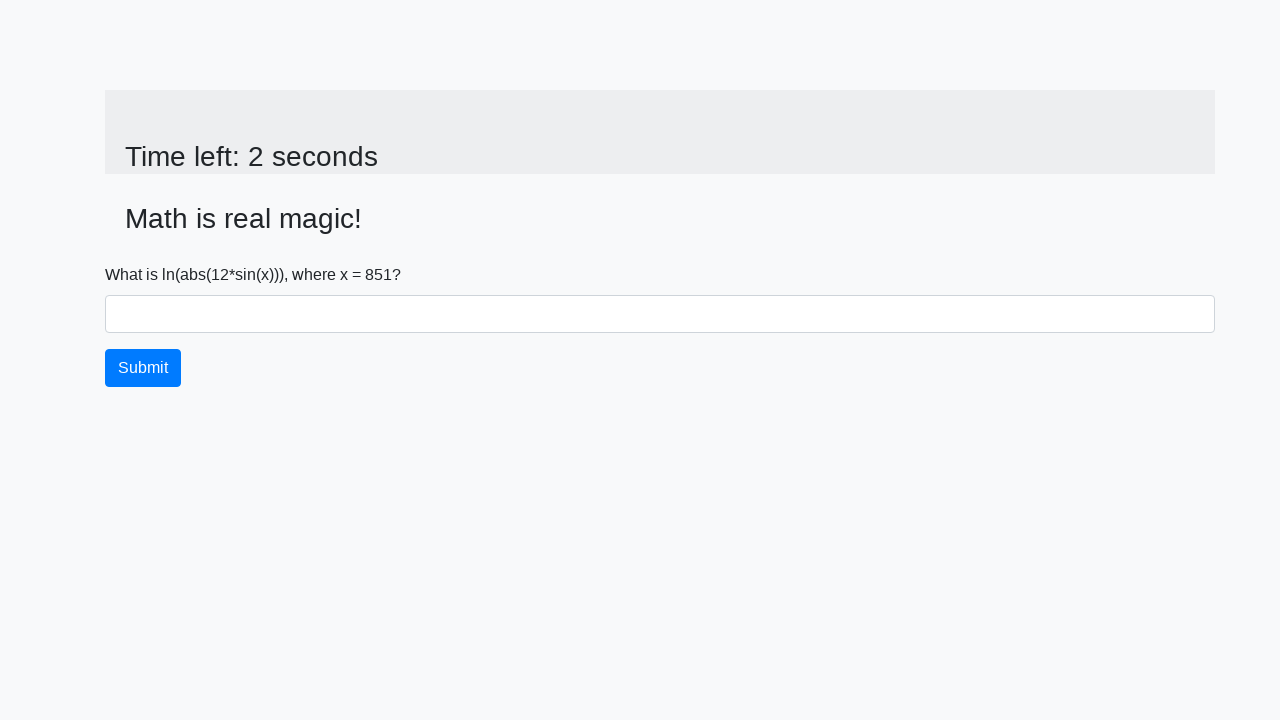

Calculated logarithmic result and filled answer field with: 1.4718714891028757 on #answer
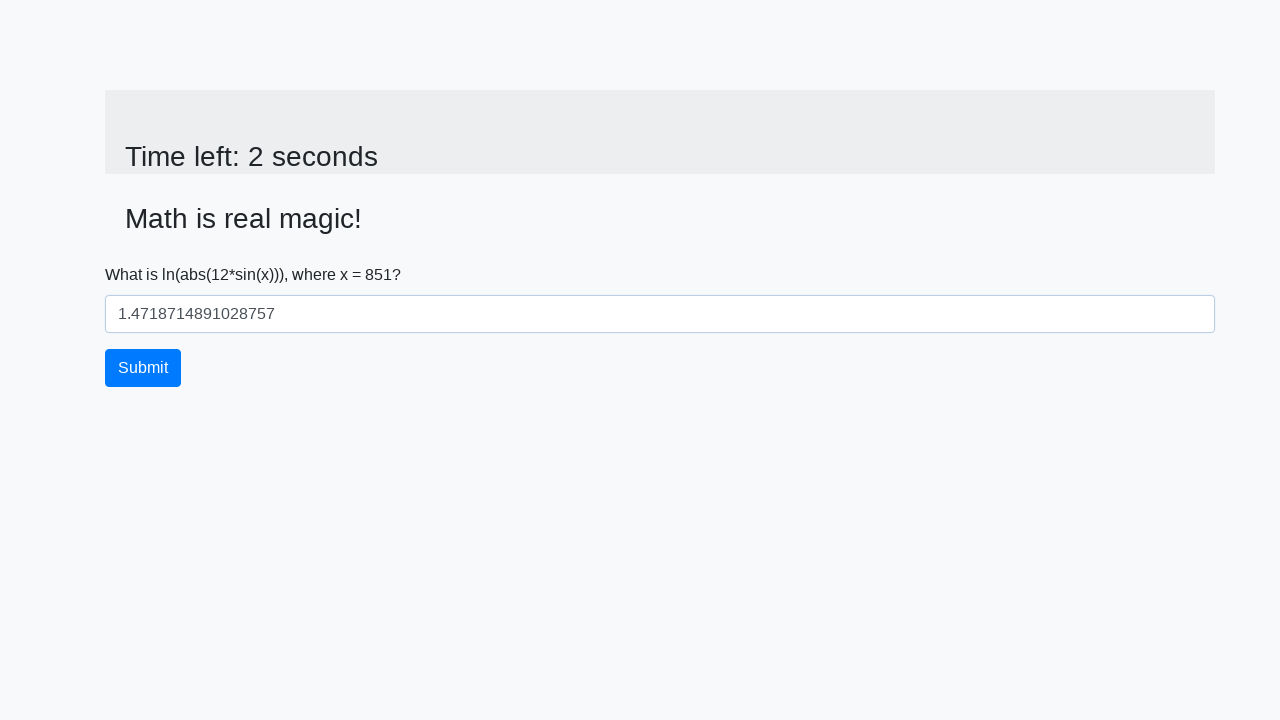

Clicked submit button to verify the answer at (143, 368) on button.btn
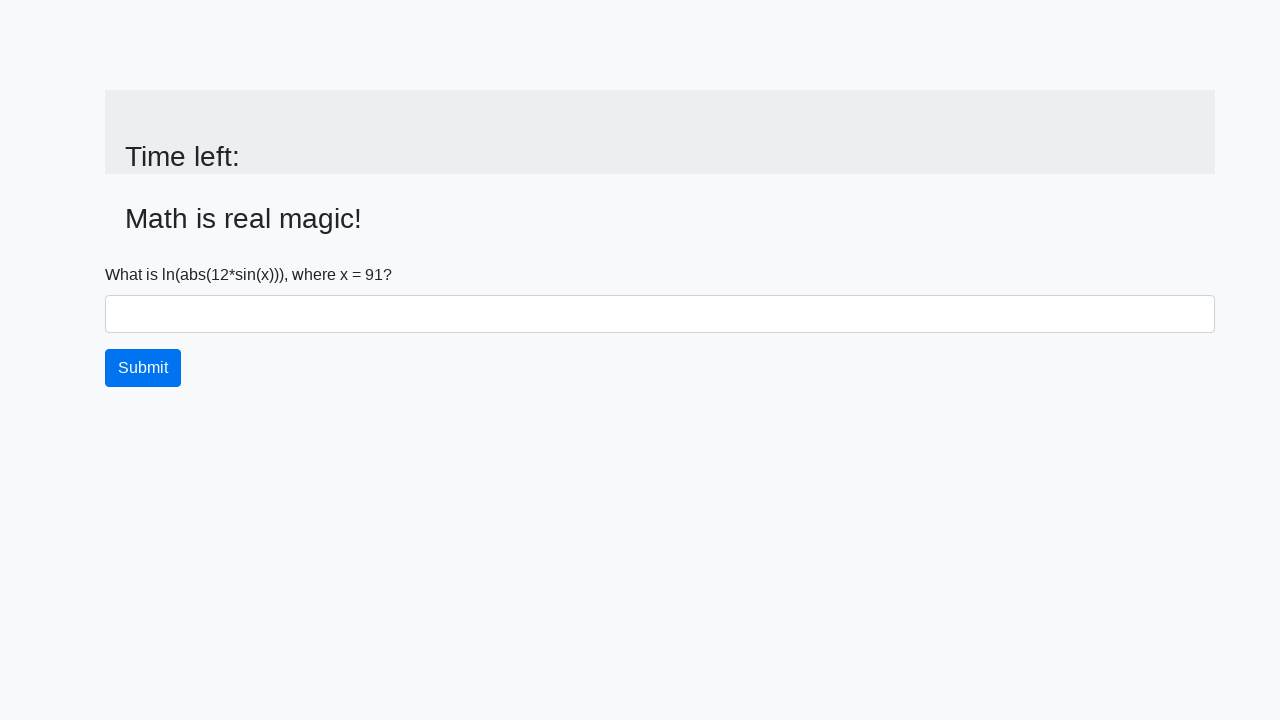

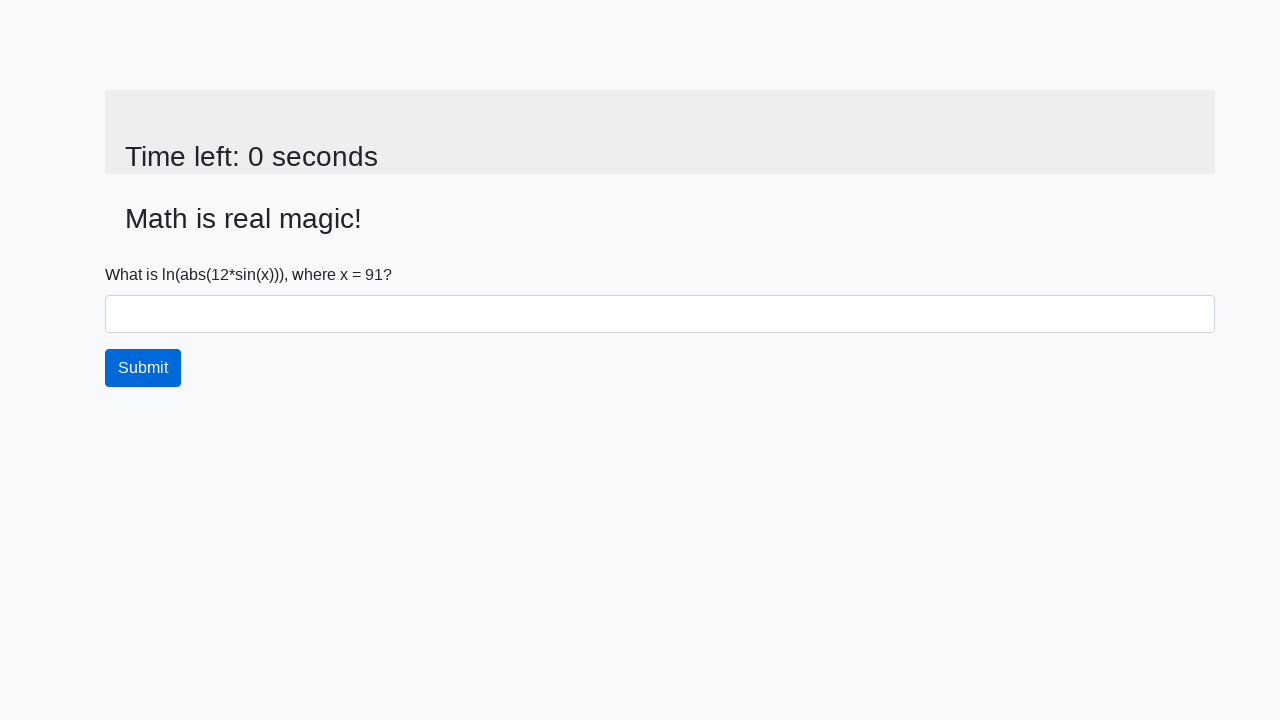